Navigates to Demo Tables page and finds the last name of employee whose first name is 'Abhishek', verifying it is 'Sharma'

Starting URL: http://automationbykrishna.com/#

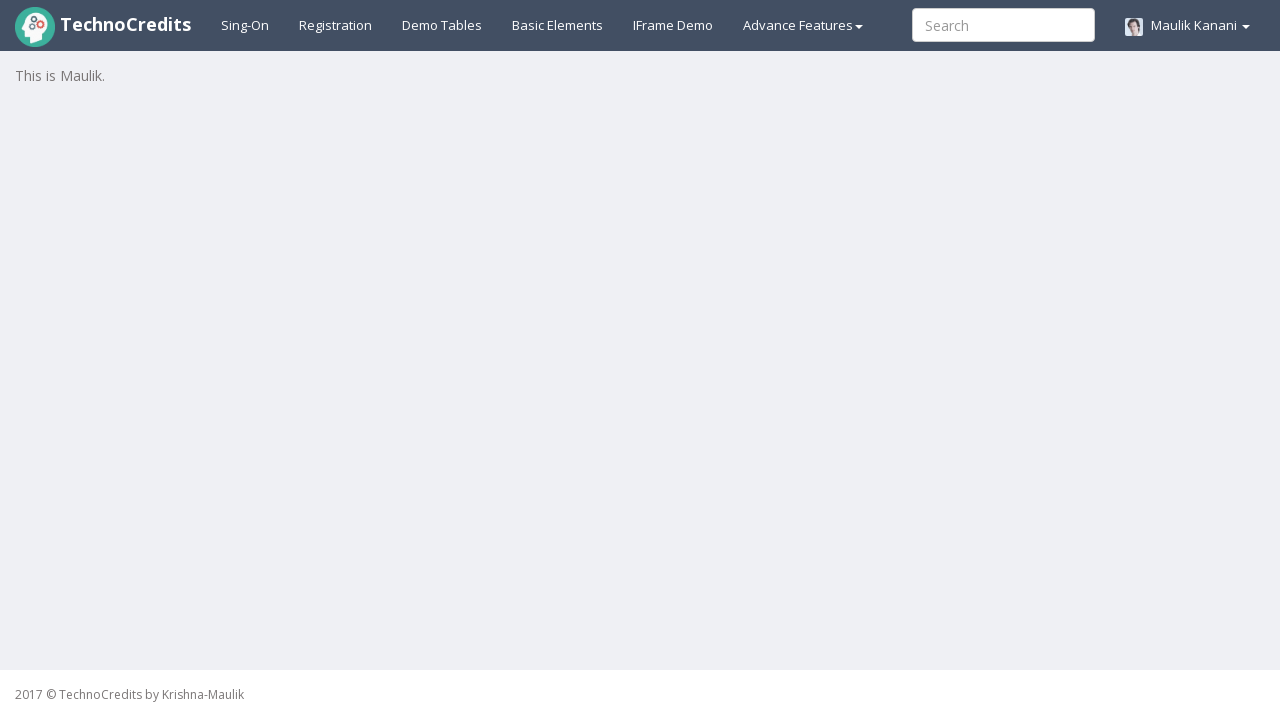

Clicked on Demo Tables link at (442, 25) on text=Demo Tables
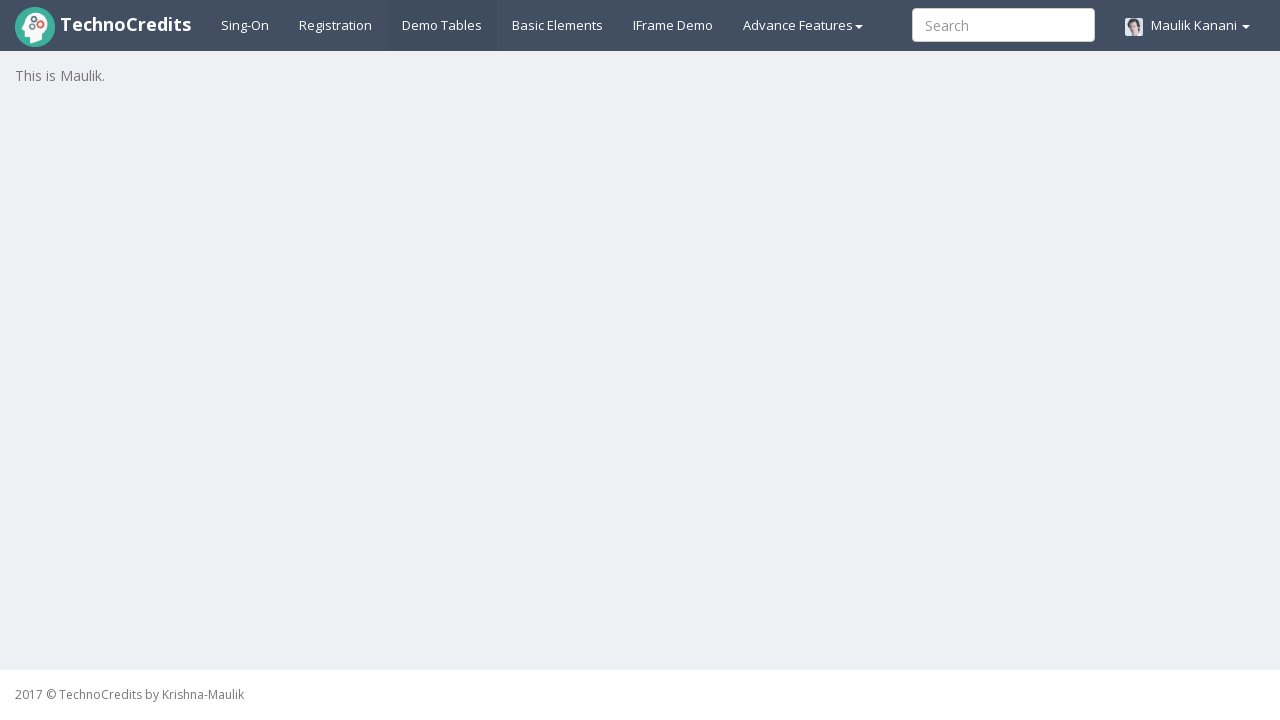

Waited for table with id 'table1' to load
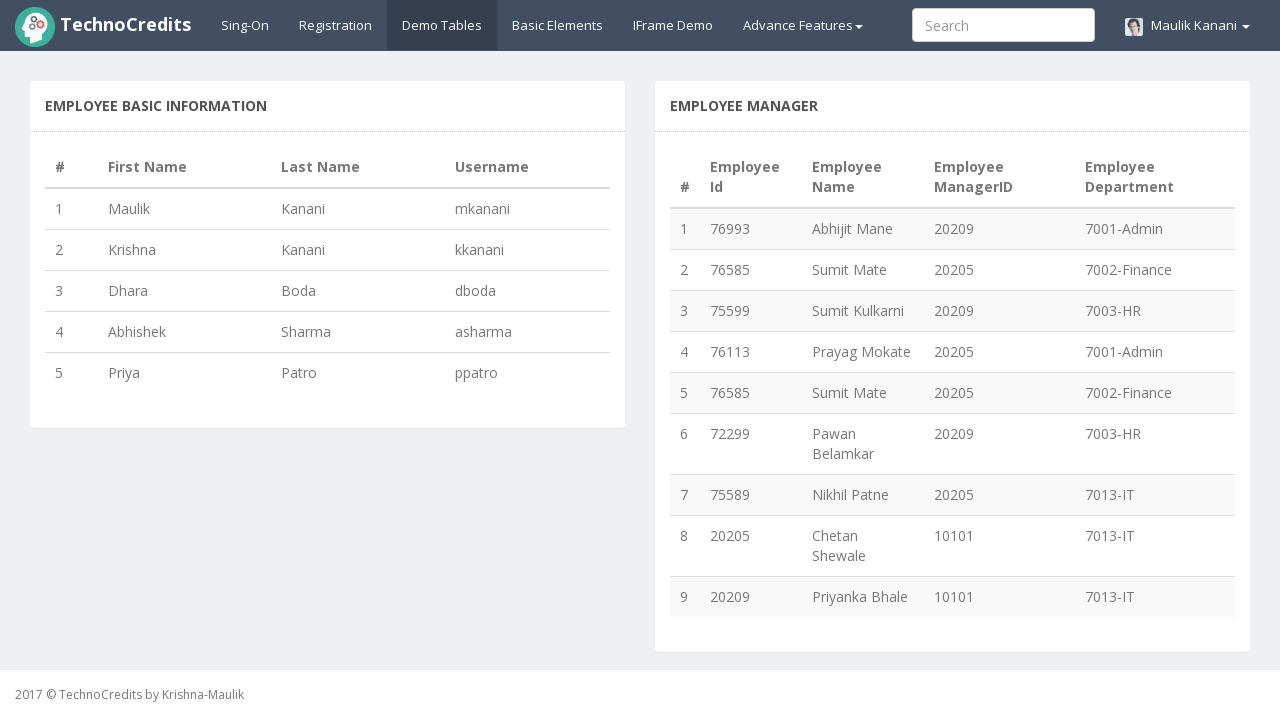

Retrieved last name of employee with first name 'Abhishek'
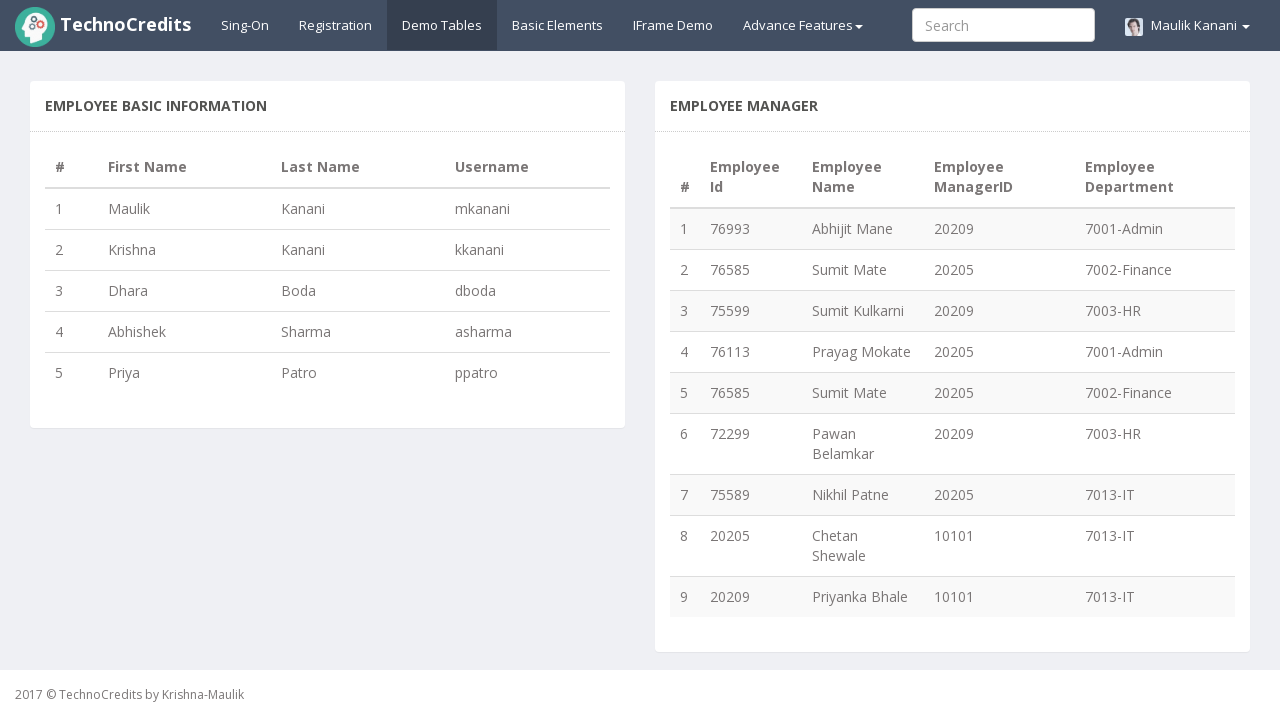

Verified that last name is 'Sharma'
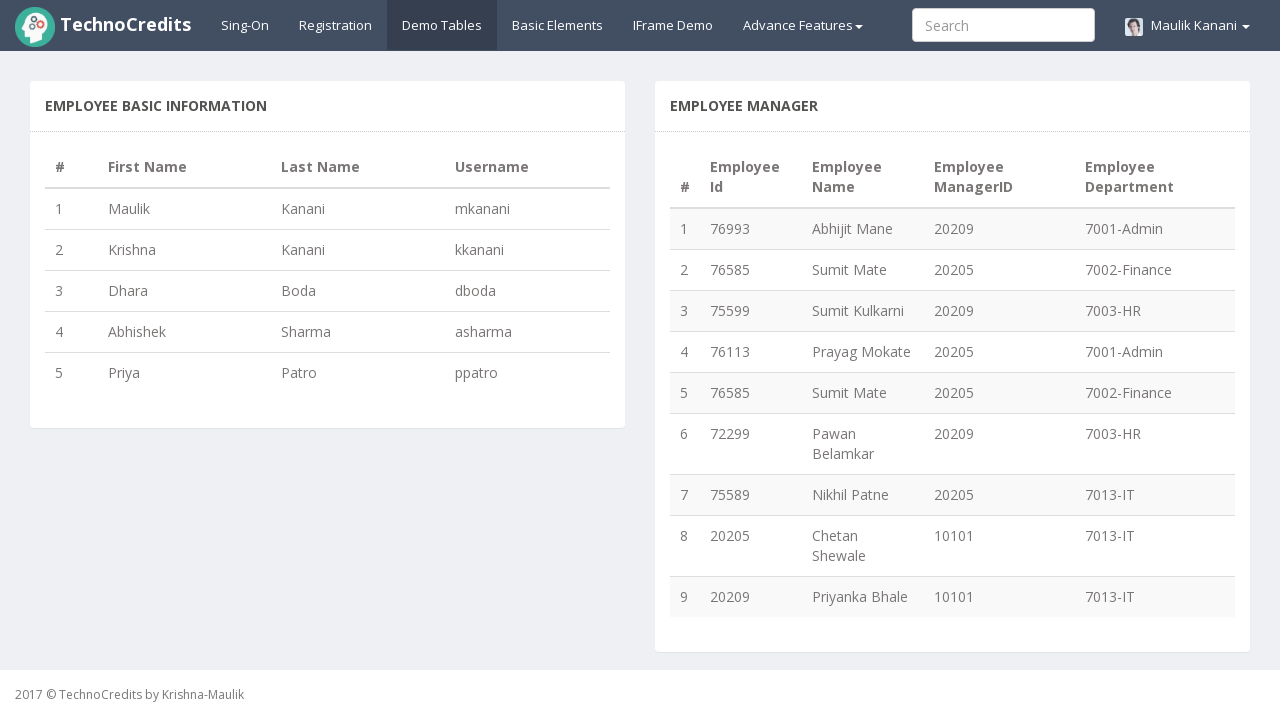

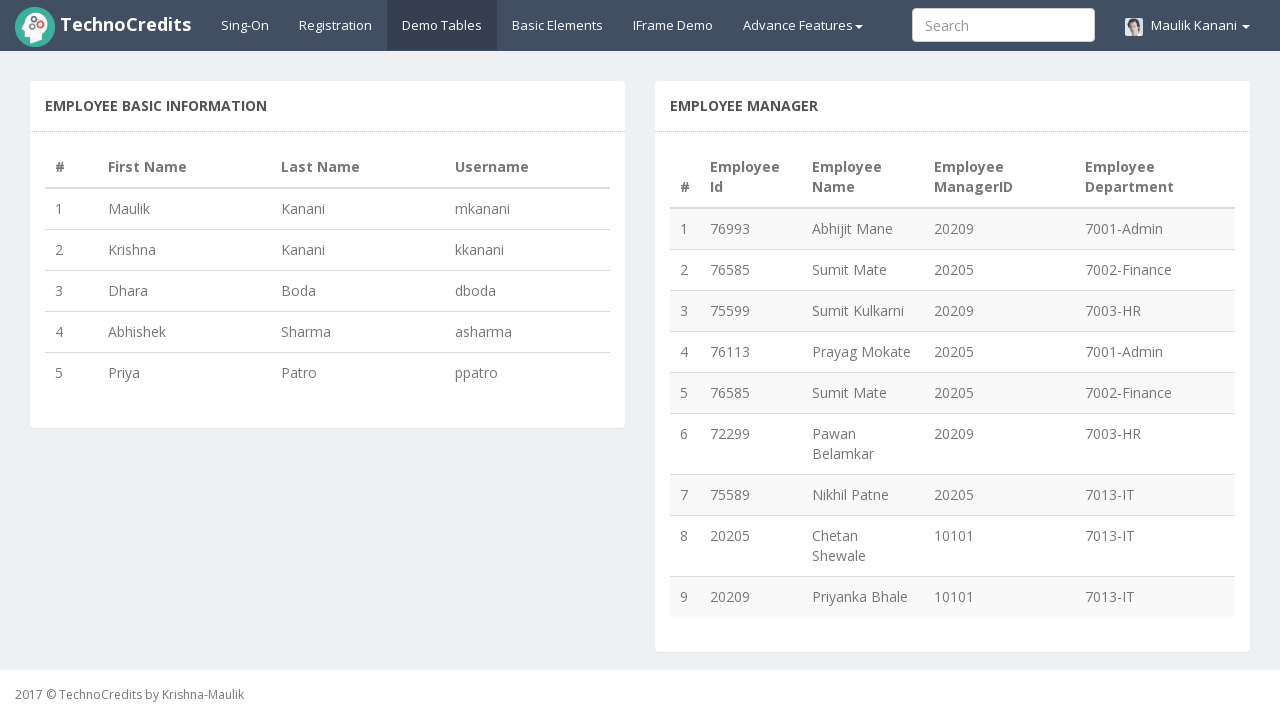